Tests navigation to Shop page by clicking Shop link in header

Starting URL: https://webshop-agil-testautomatiserare.netlify.app

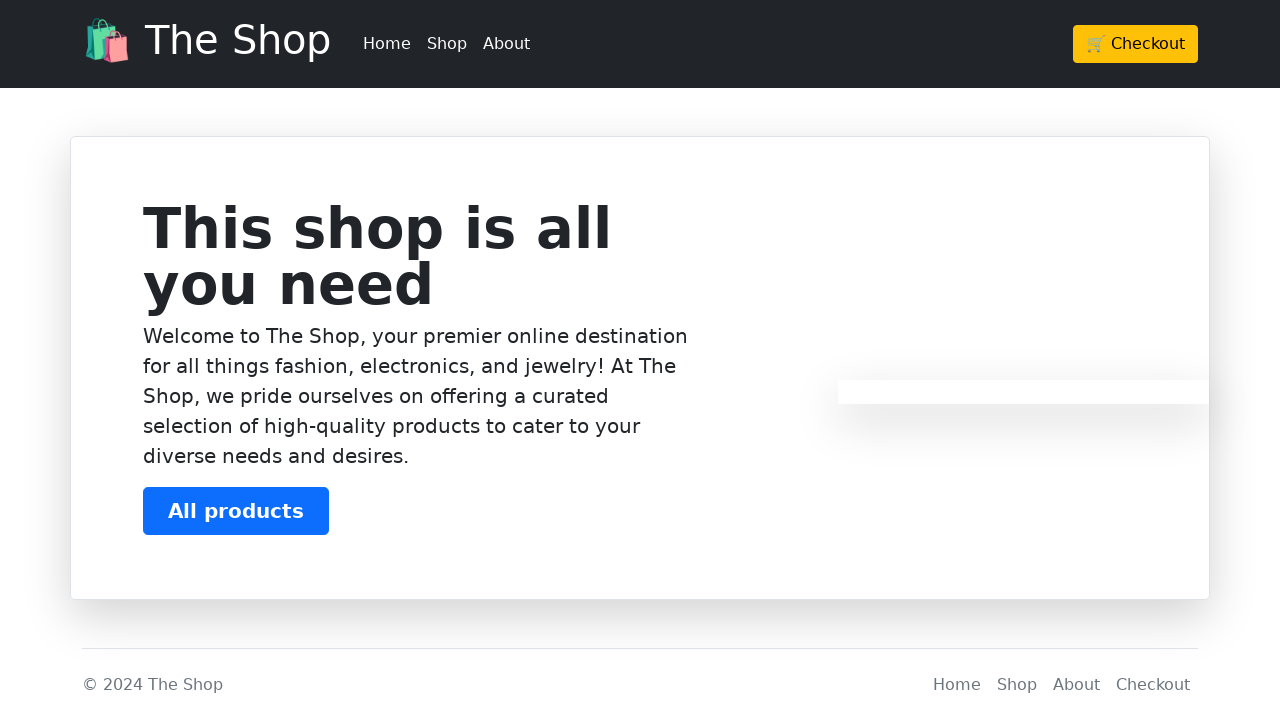

Clicked Shop link in header navigation at (447, 44) on header div div ul li:nth-child(2)
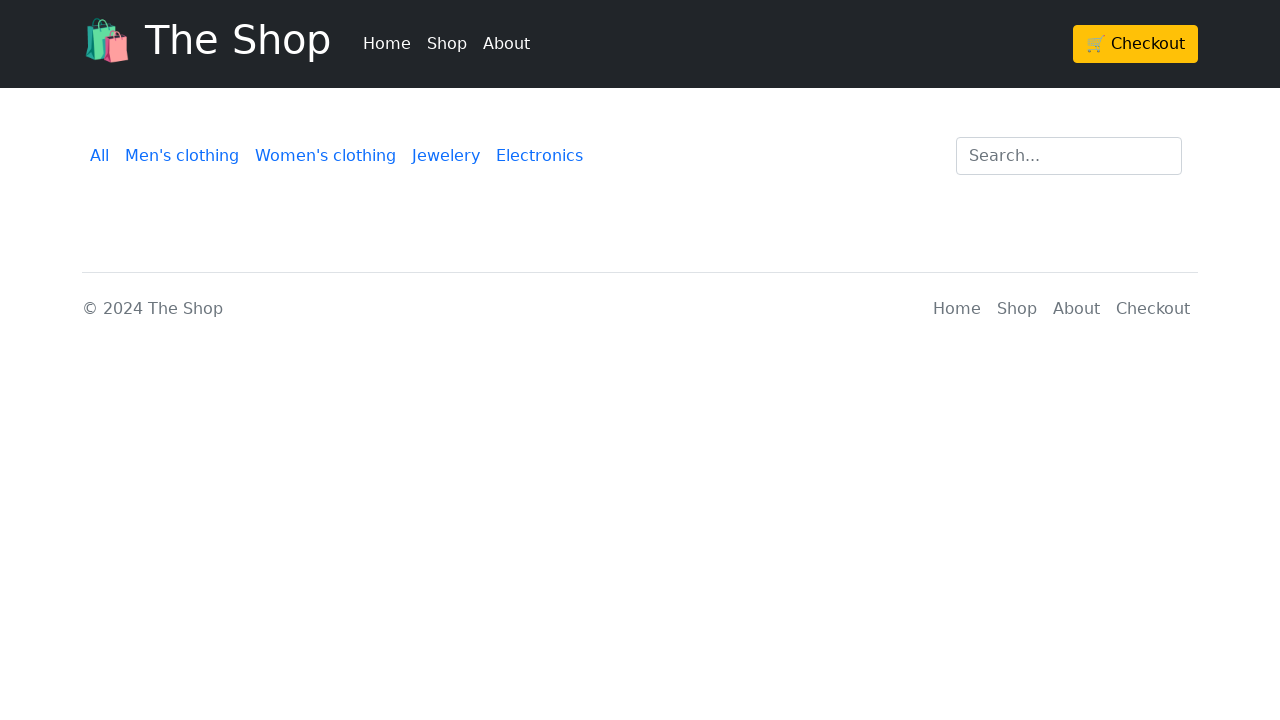

Successfully navigated to Shop/Products page
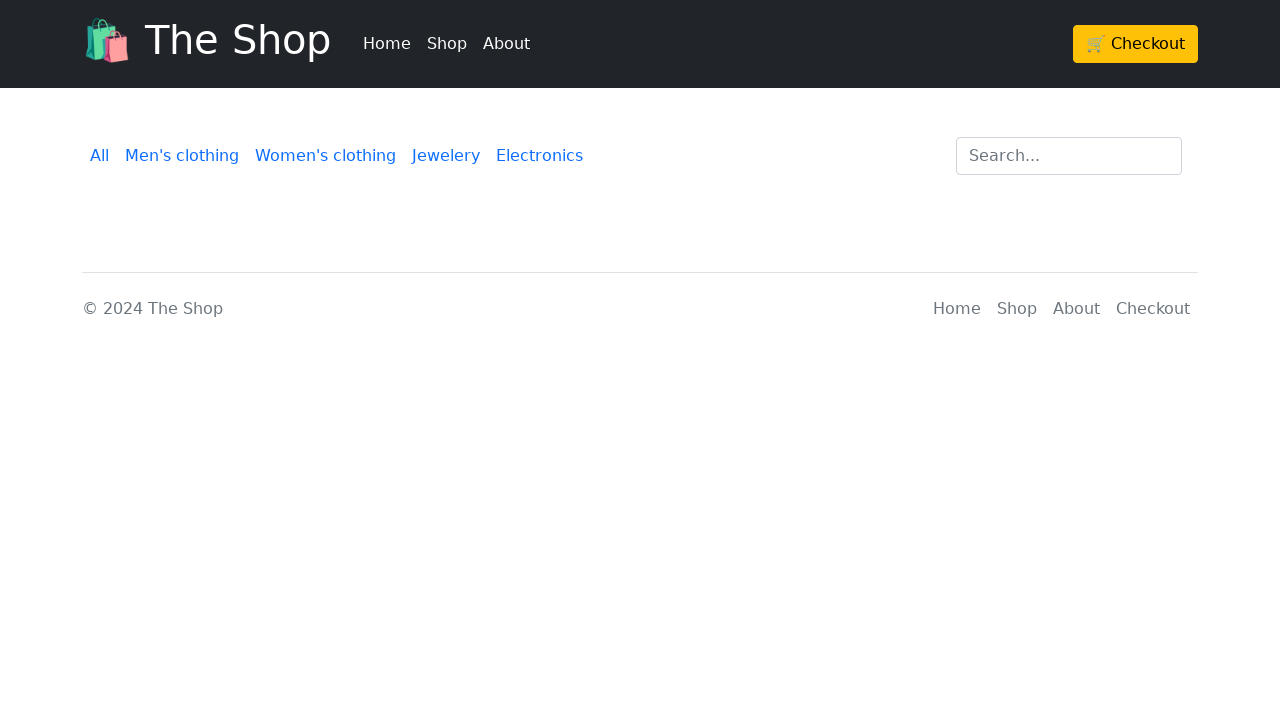

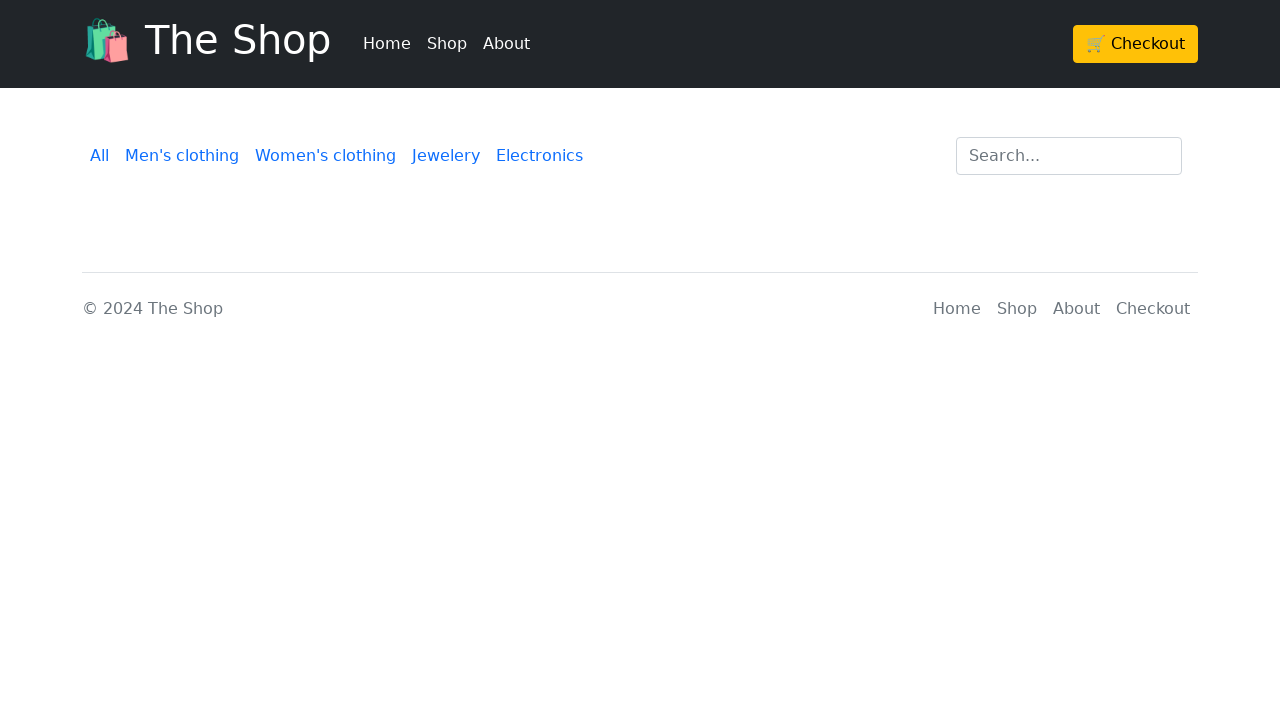